Tests user registration form by filling out all required fields including personal information, date of birth, email, company, and password, then submitting the form

Starting URL: https://nop-qa.portnov.com

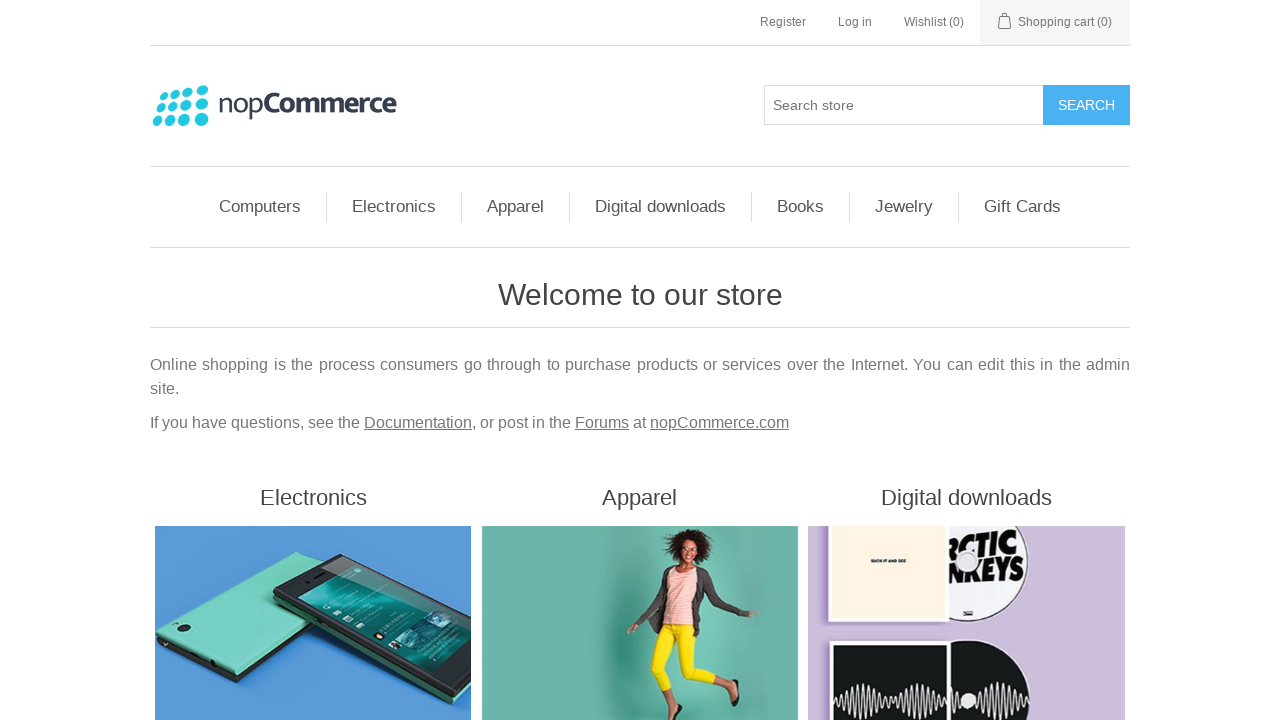

Clicked register link to navigate to registration form at (783, 22) on .ico-register
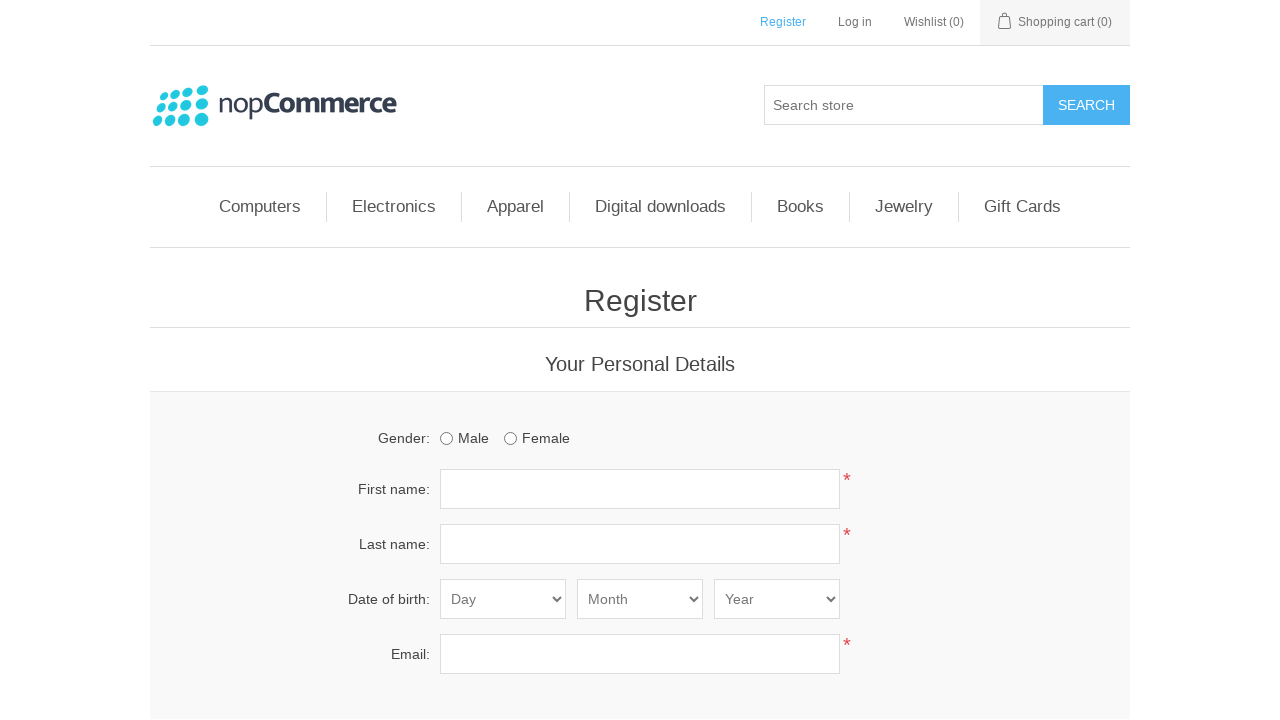

Selected female gender radio button at (510, 438) on #gender-female
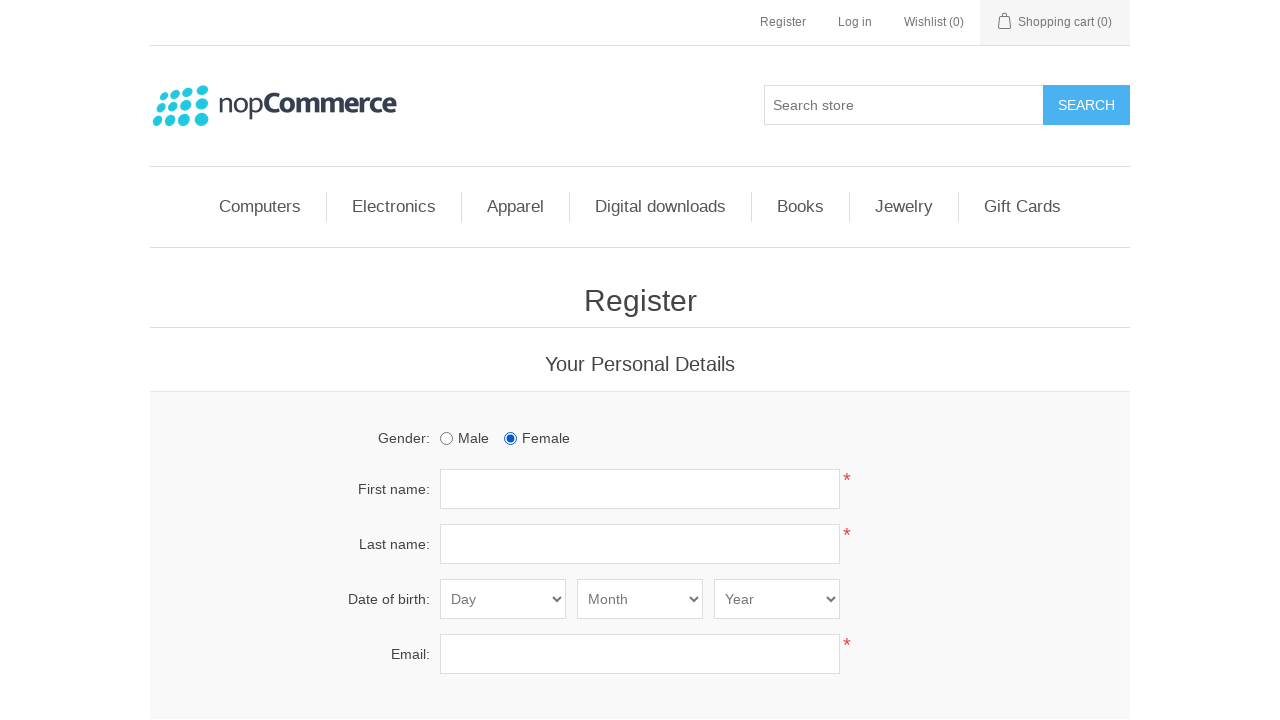

Filled first name field with 'Jane' on #FirstName
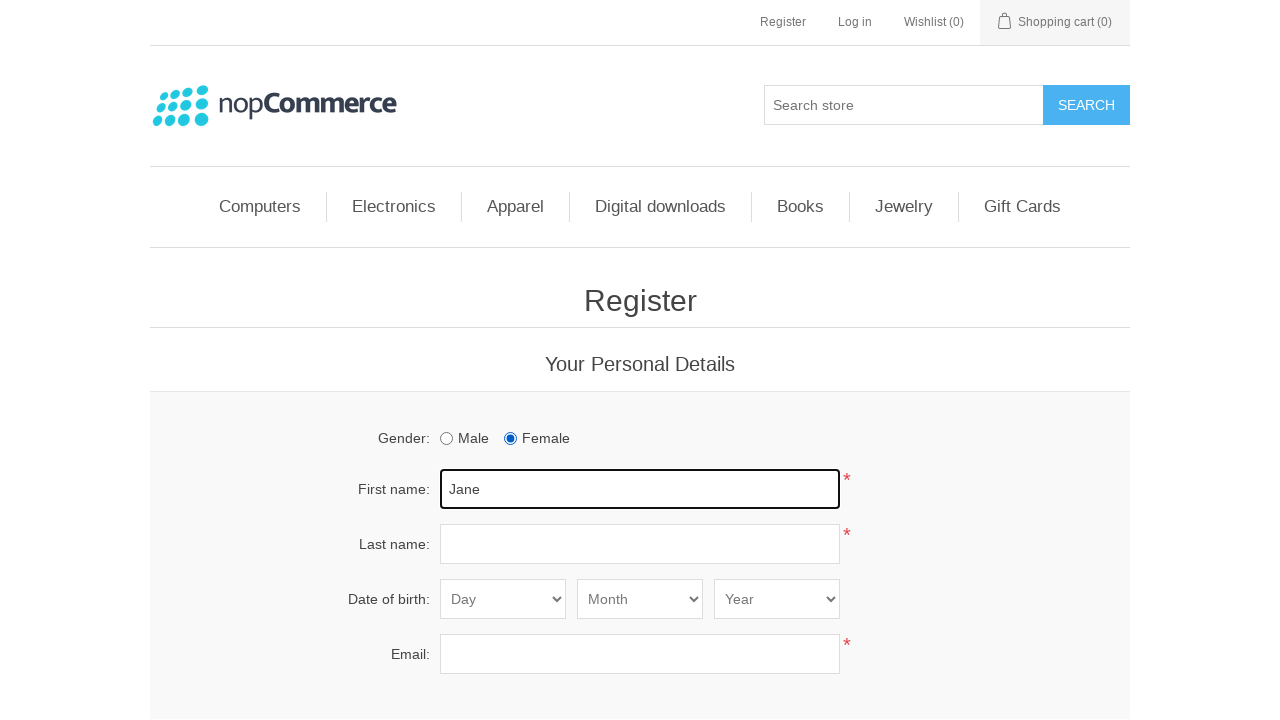

Filled last name field with 'B' on #LastName
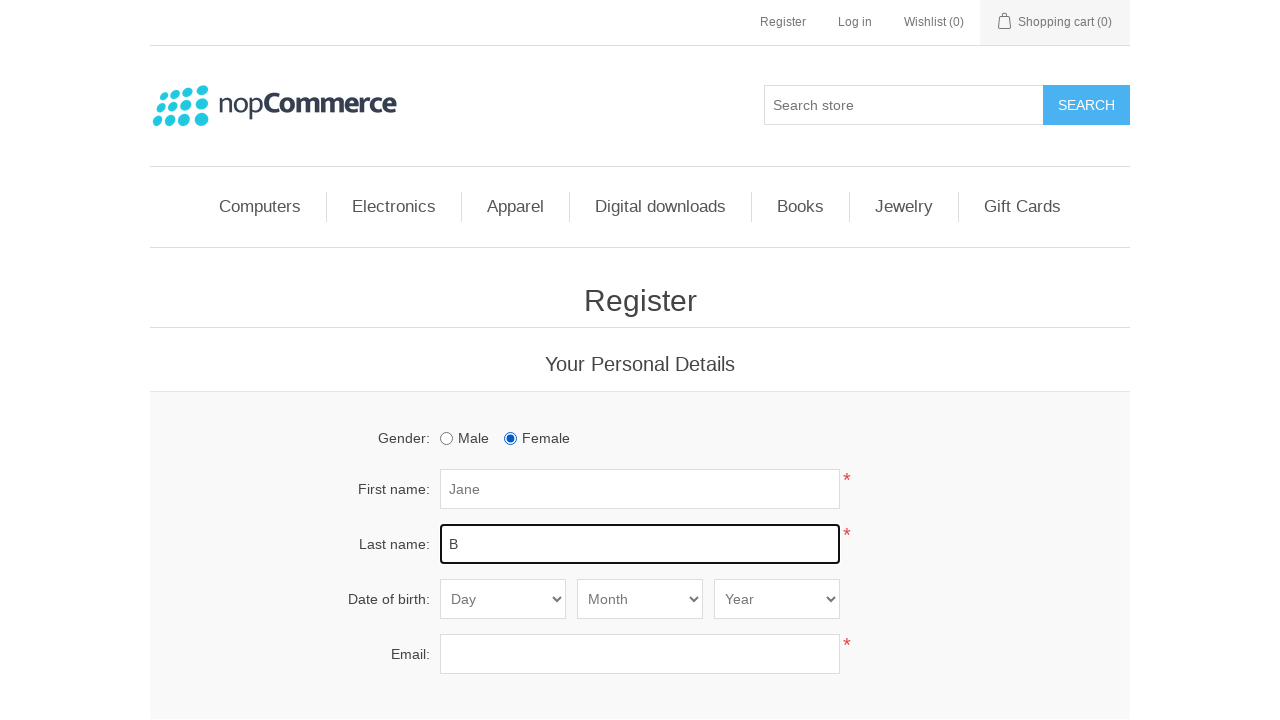

Selected day 31 for date of birth on select[name="DateOfBirthDay"]
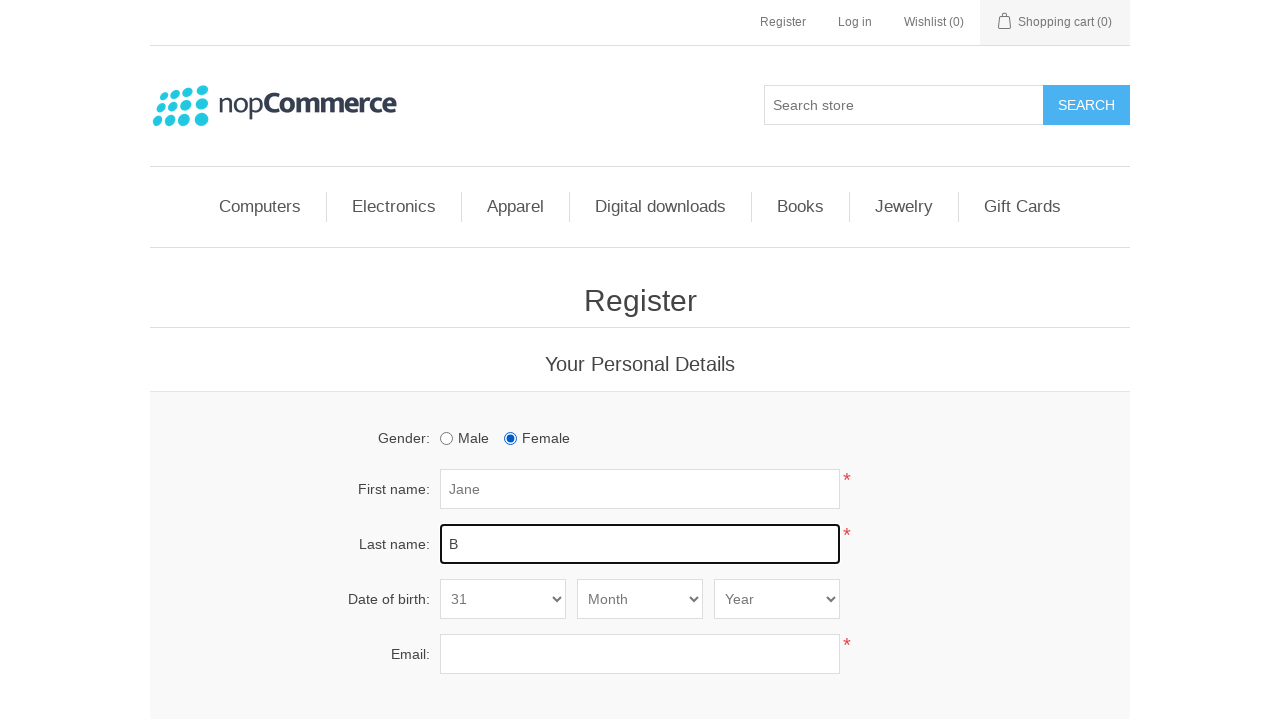

Selected December for date of birth month on select[name="DateOfBirthMonth"]
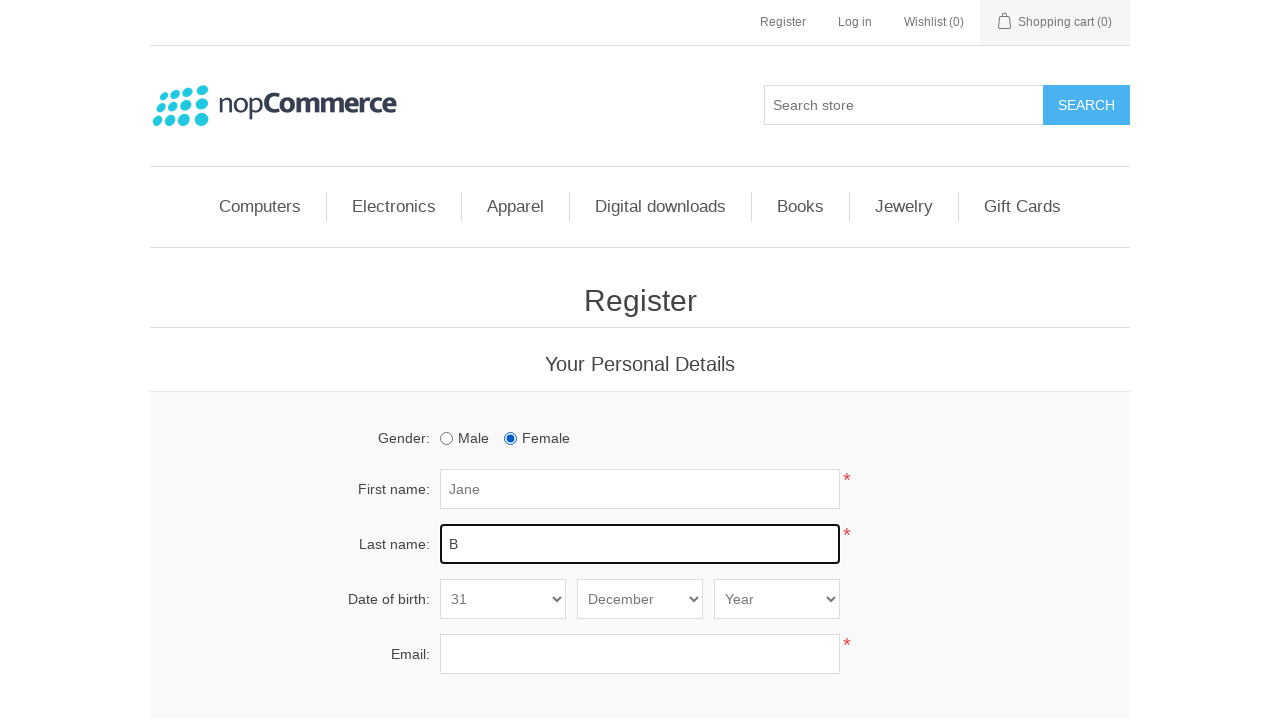

Selected year 1982 for date of birth on select[name="DateOfBirthYear"]
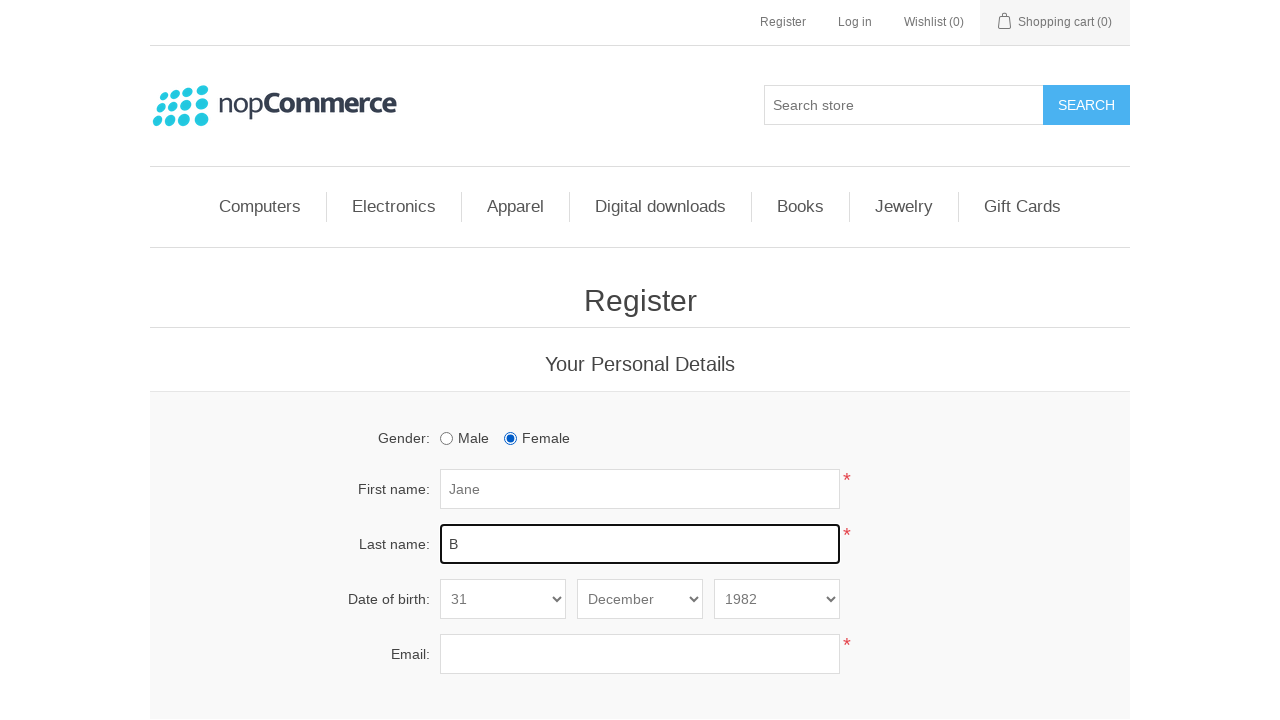

Filled email field with '7456@gmail.com' on #Email
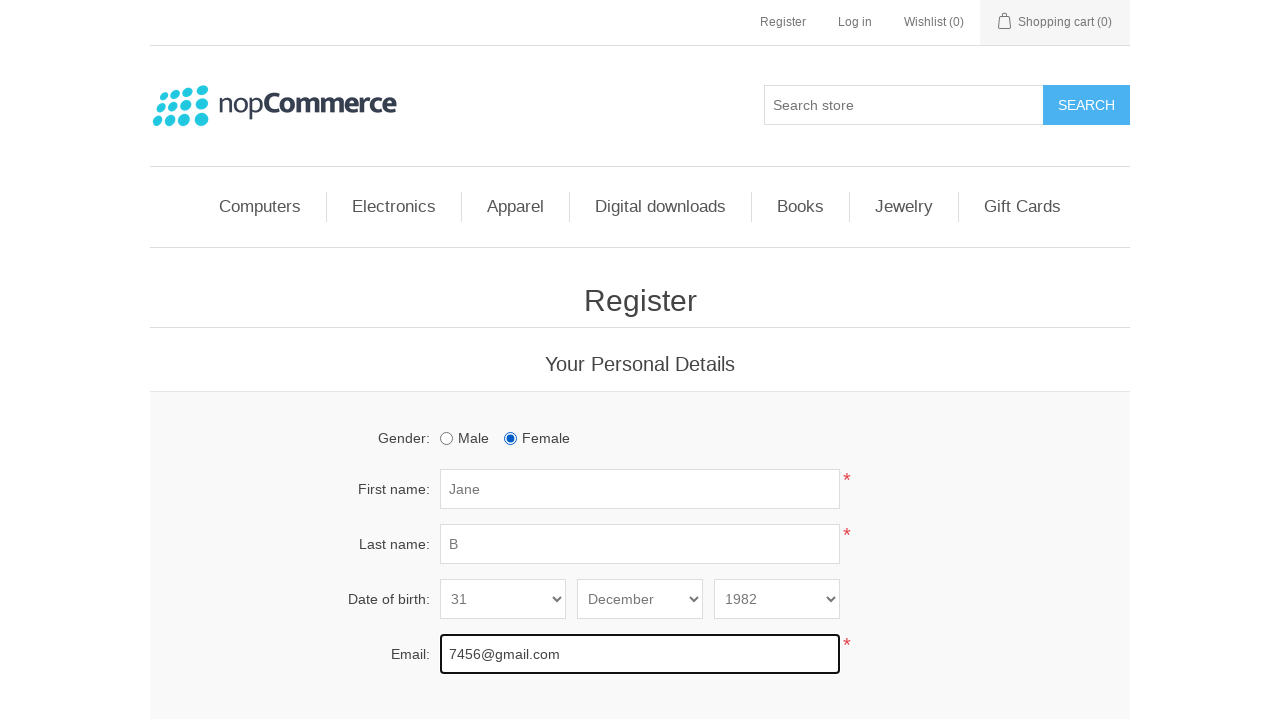

Filled company field with 'NTG' on #Company
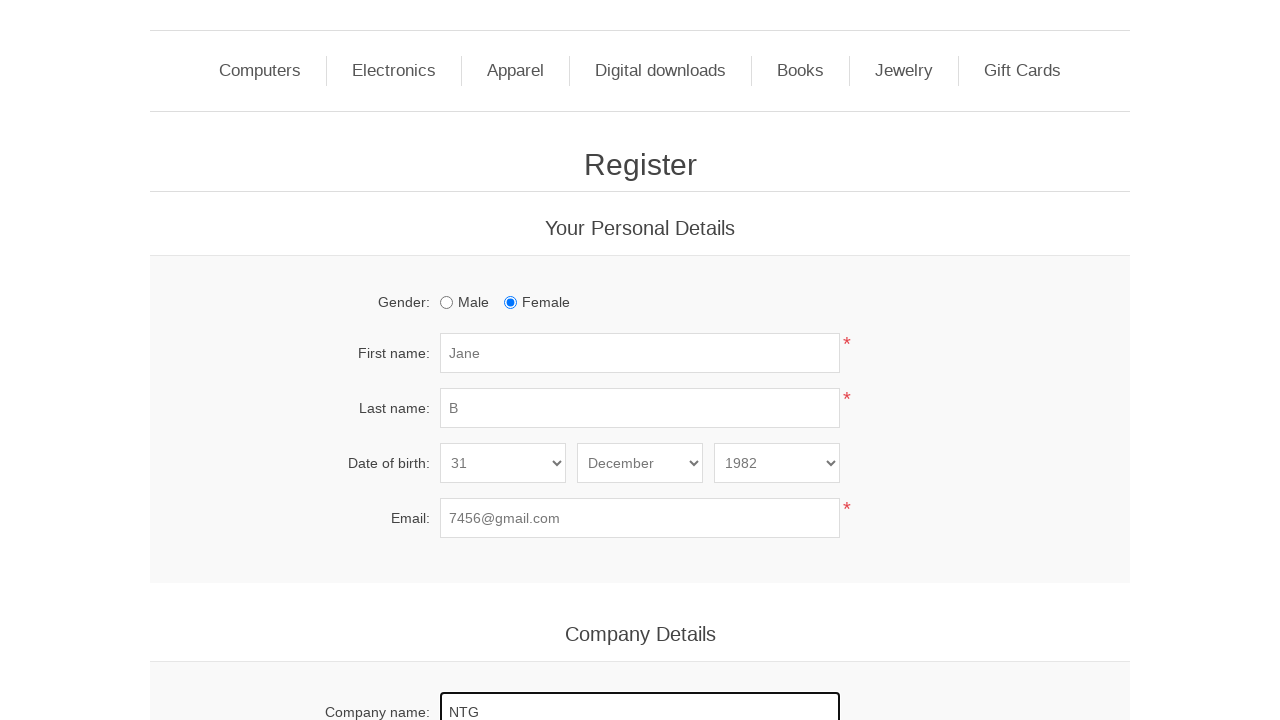

Filled password field with '123456' on #Password
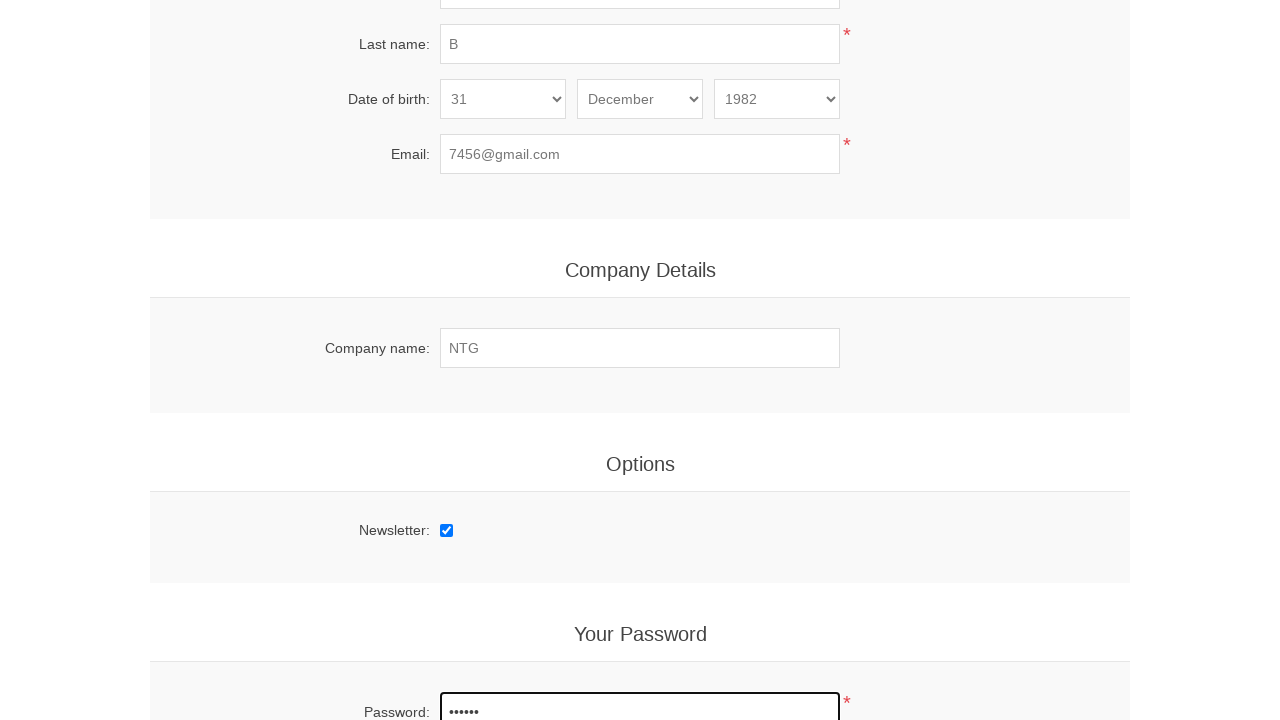

Filled confirm password field with '123456' on #ConfirmPassword
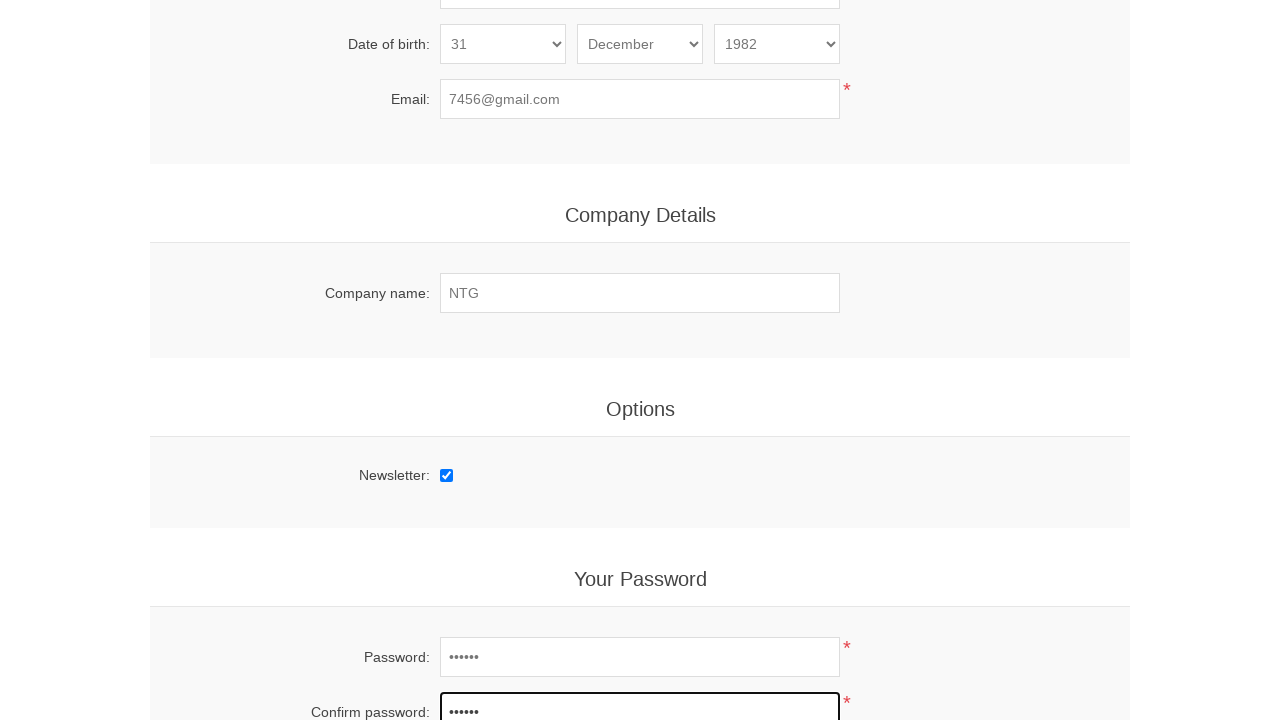

Unchecked newsletter checkbox at (446, 475) on #Newsletter
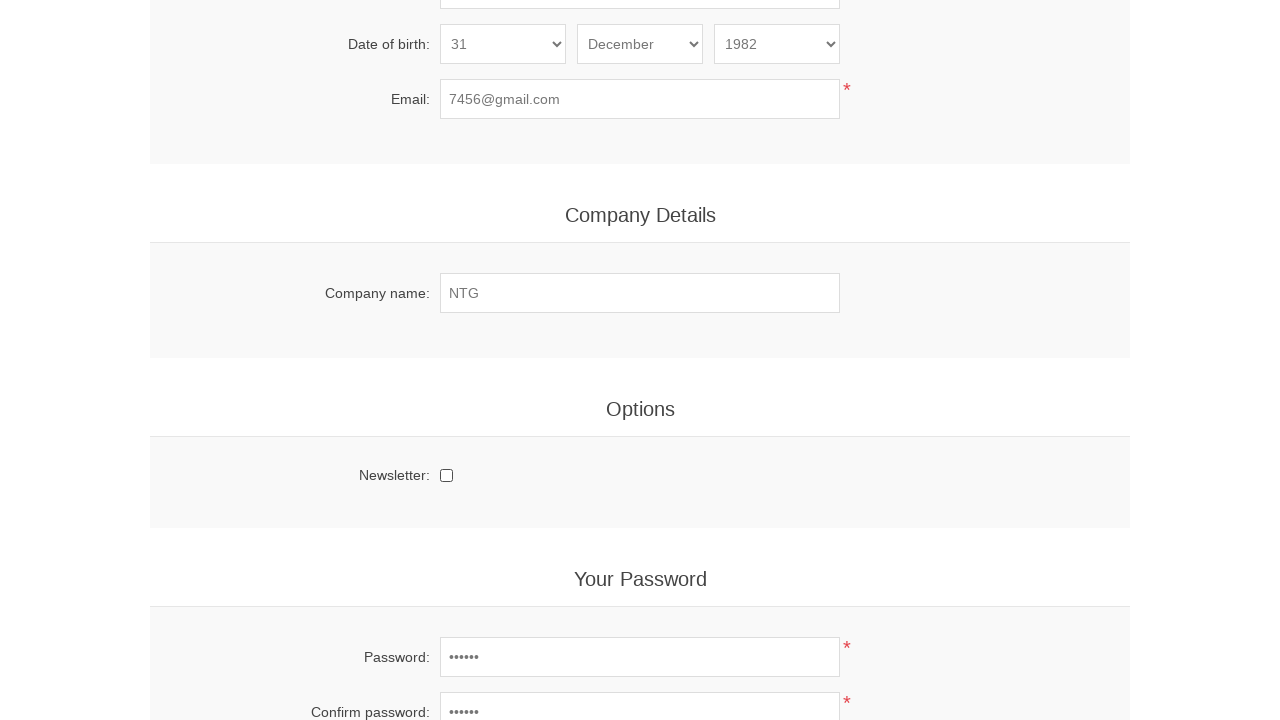

Clicked register button to submit user registration form at (640, 360) on #register-button
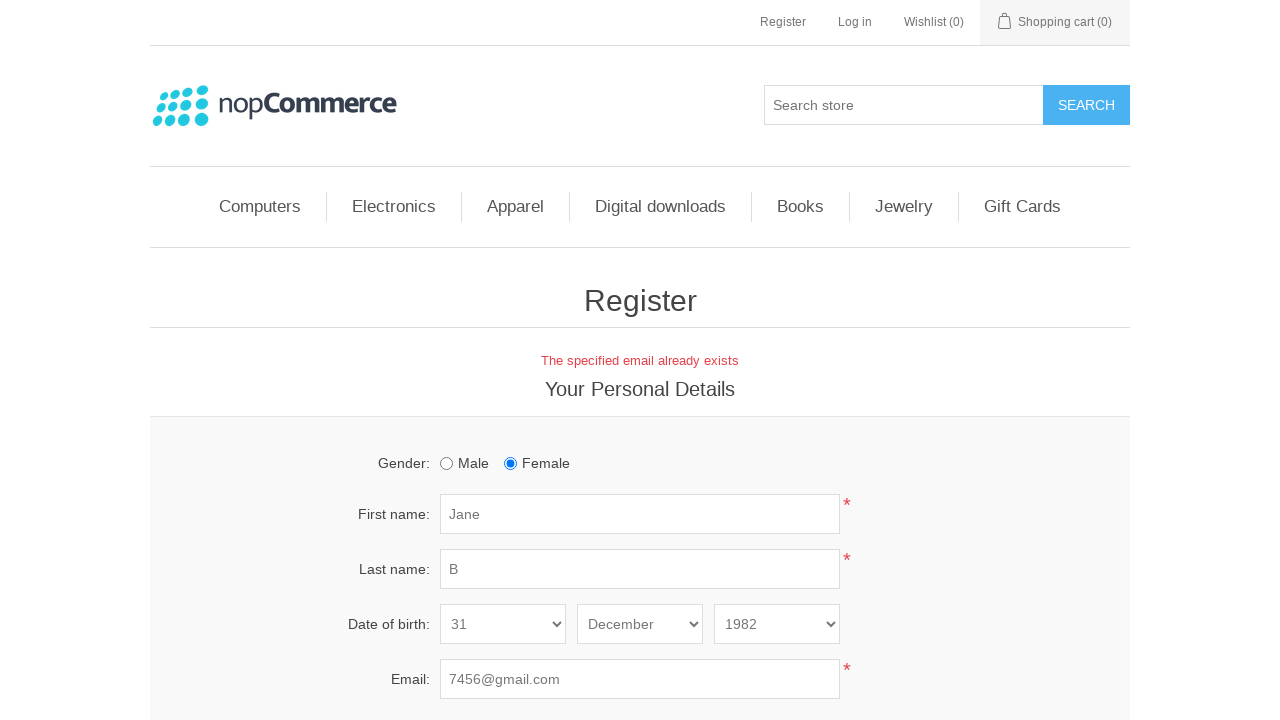

Waited 2 seconds for registration process to complete
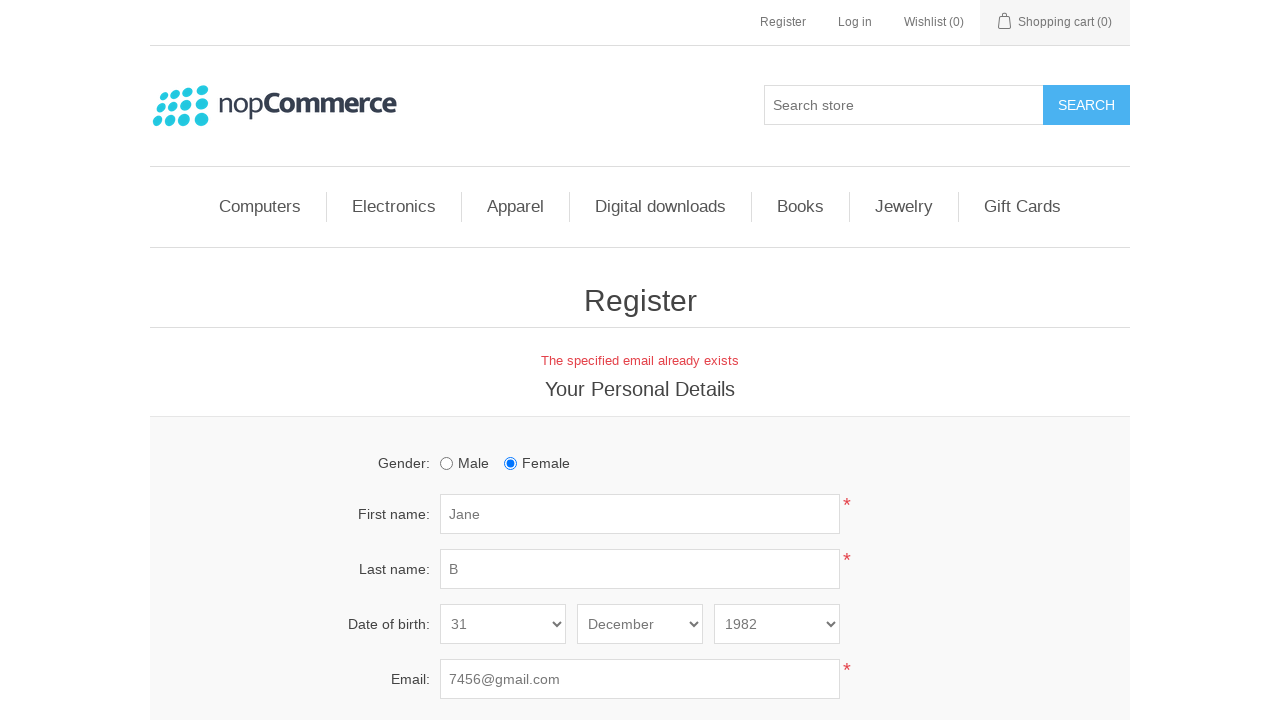

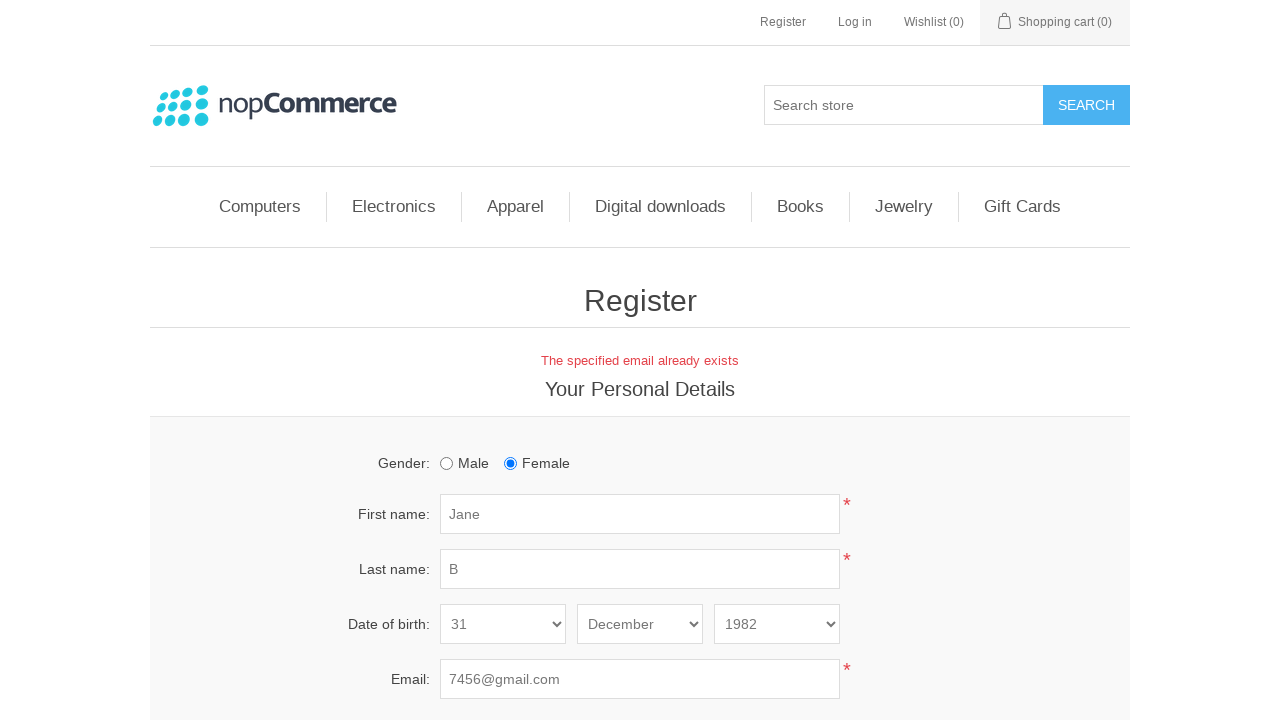